Navigates to W3Schools homepage and clicks on the "Get Certified" navigation button in the header

Starting URL: https://www.w3schools.com/

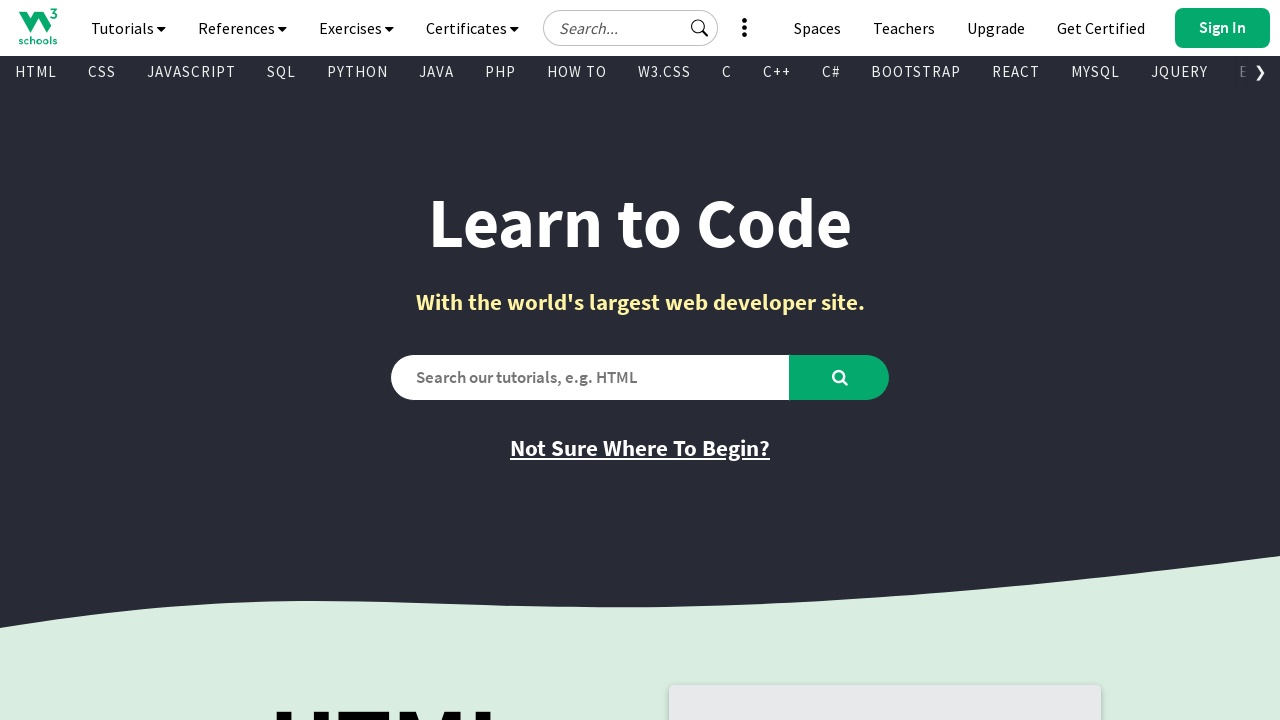

Navigated to W3Schools homepage
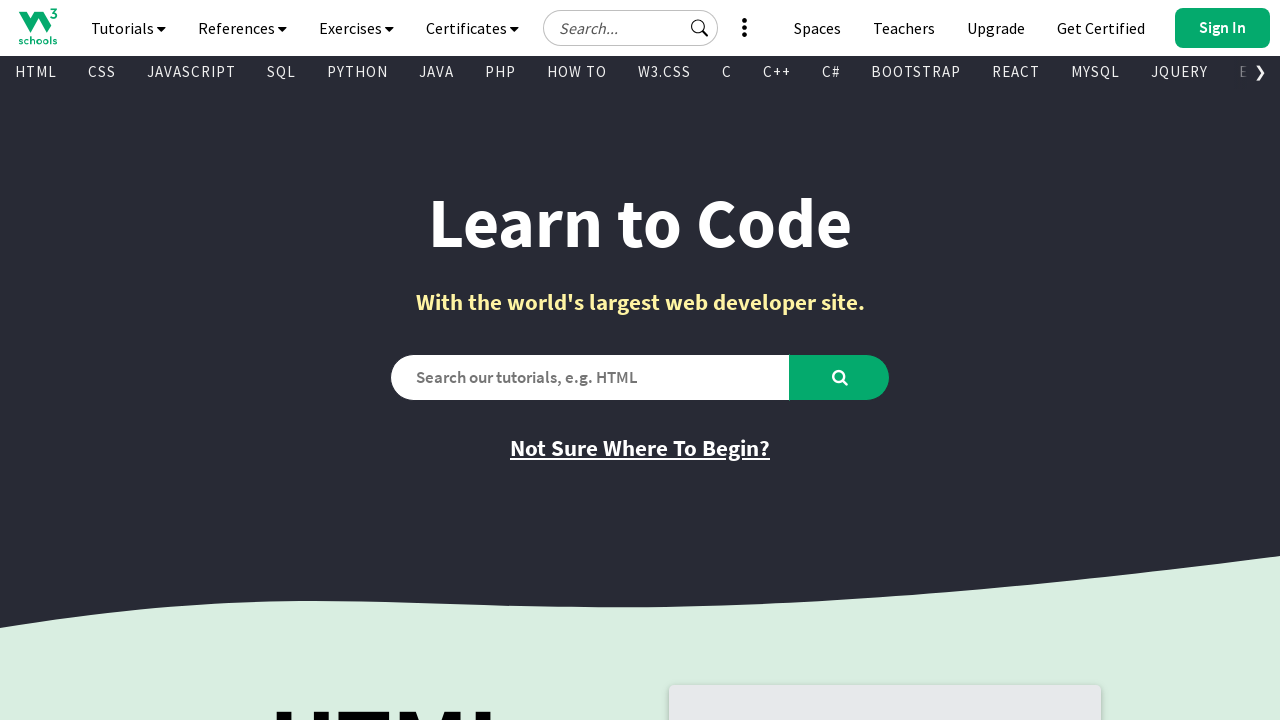

Clicked on the 'Get Certified' navigation button in the header at (472, 28) on a#navbtn_certified
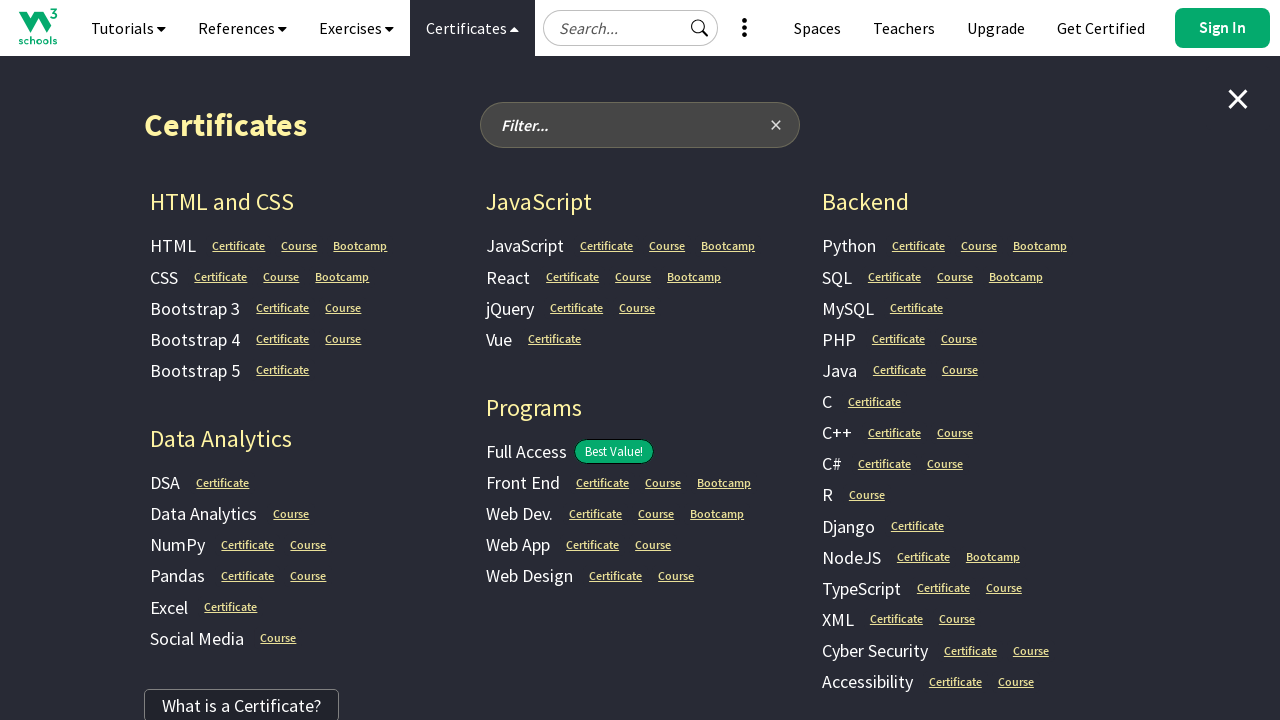

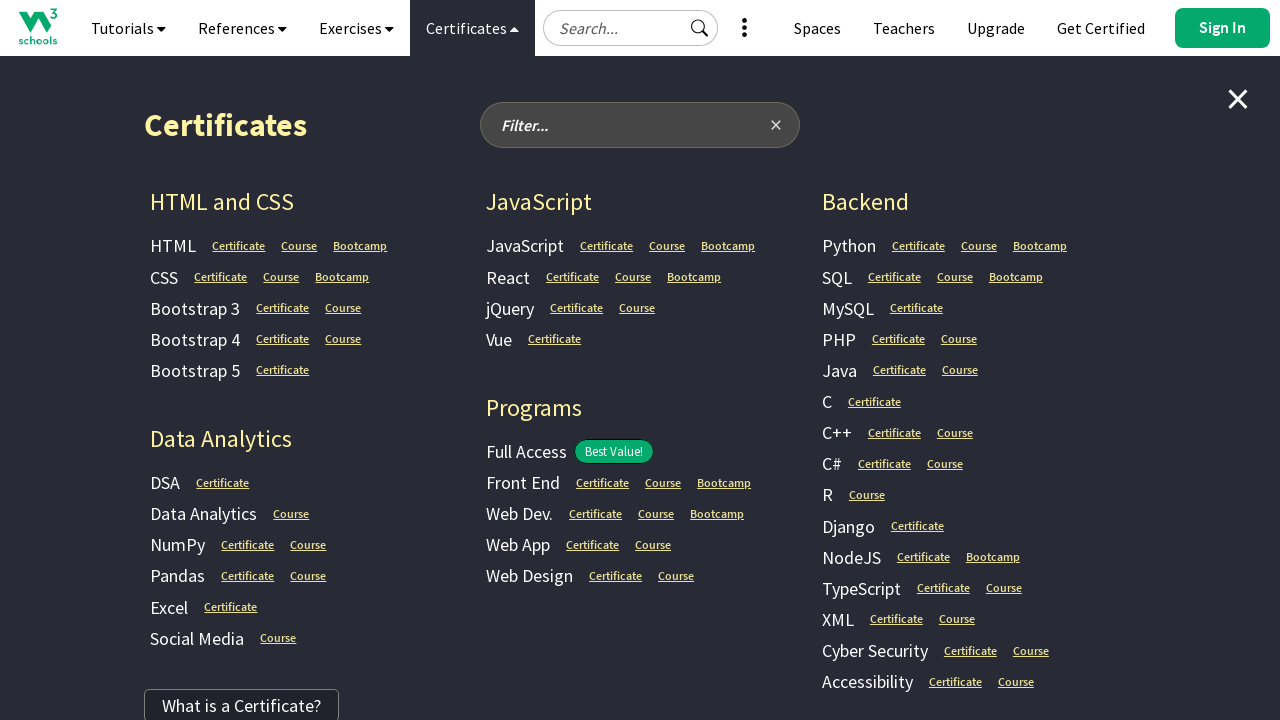